Tests drag and drop functionality on jQuery UI demo page by dragging an element into a droppable area

Starting URL: https://jqueryui.com/droppable

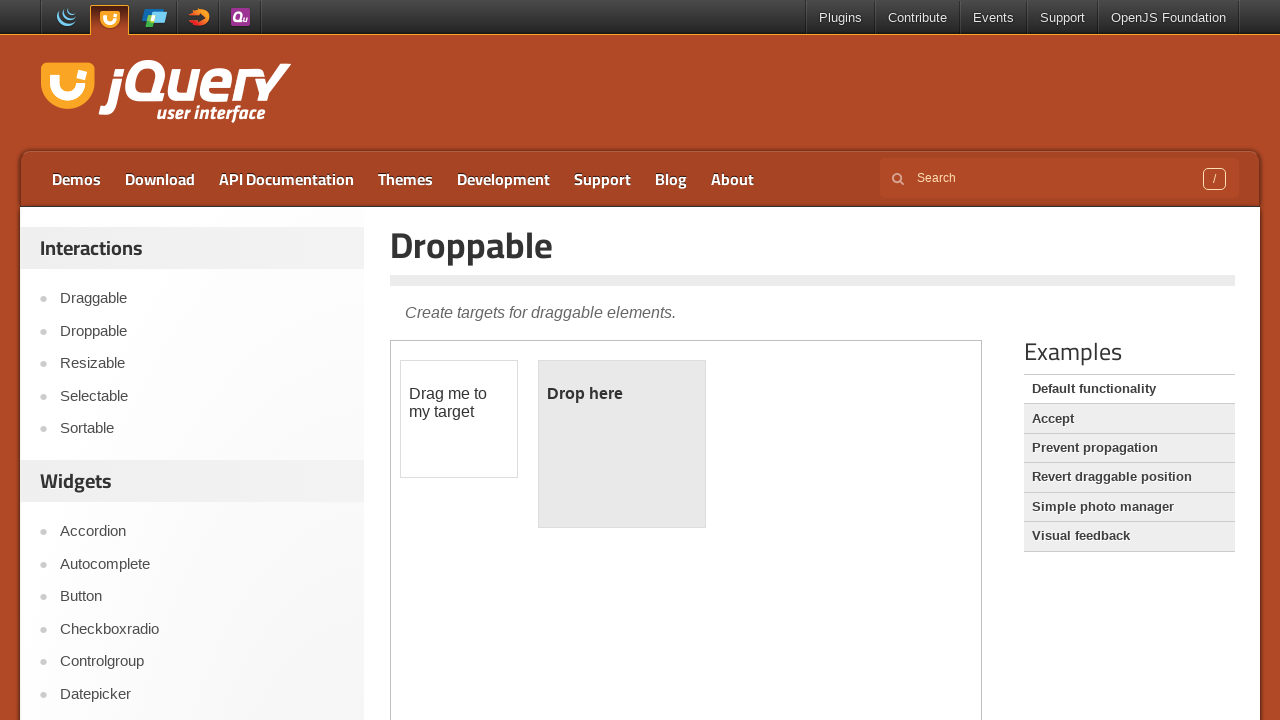

Located the first iframe containing the drag and drop demo
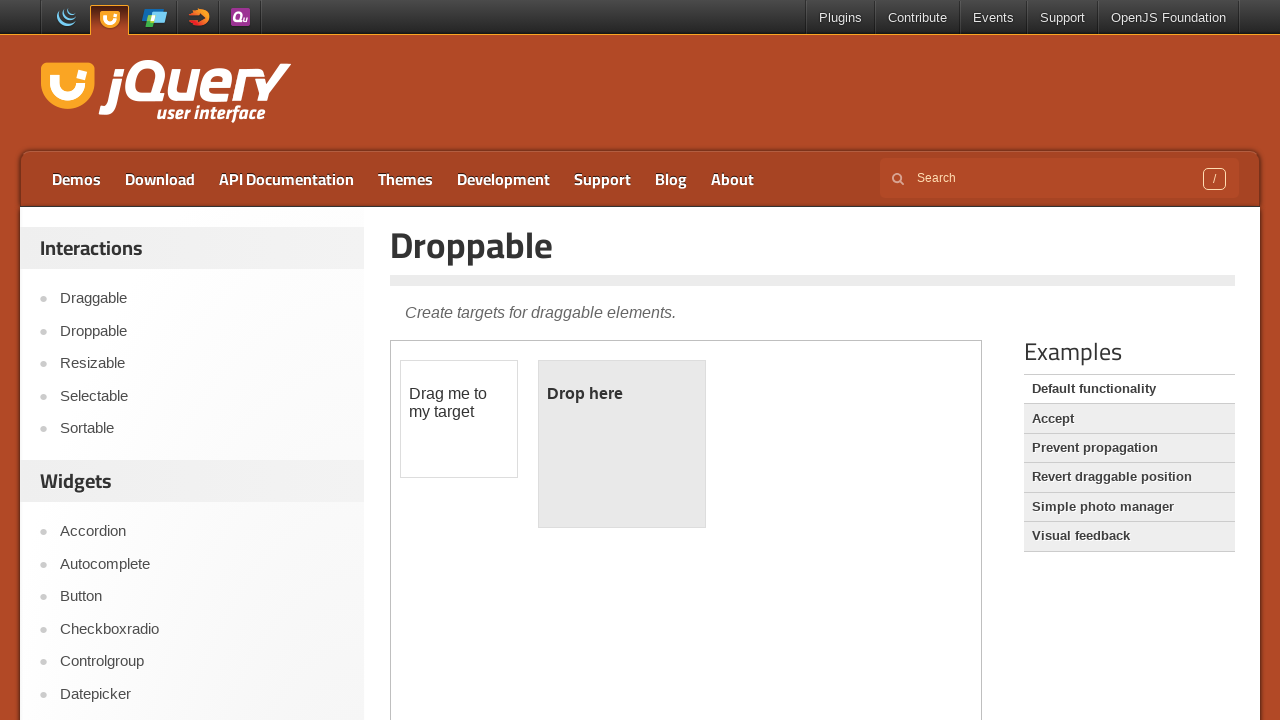

Located the draggable element with id 'draggable'
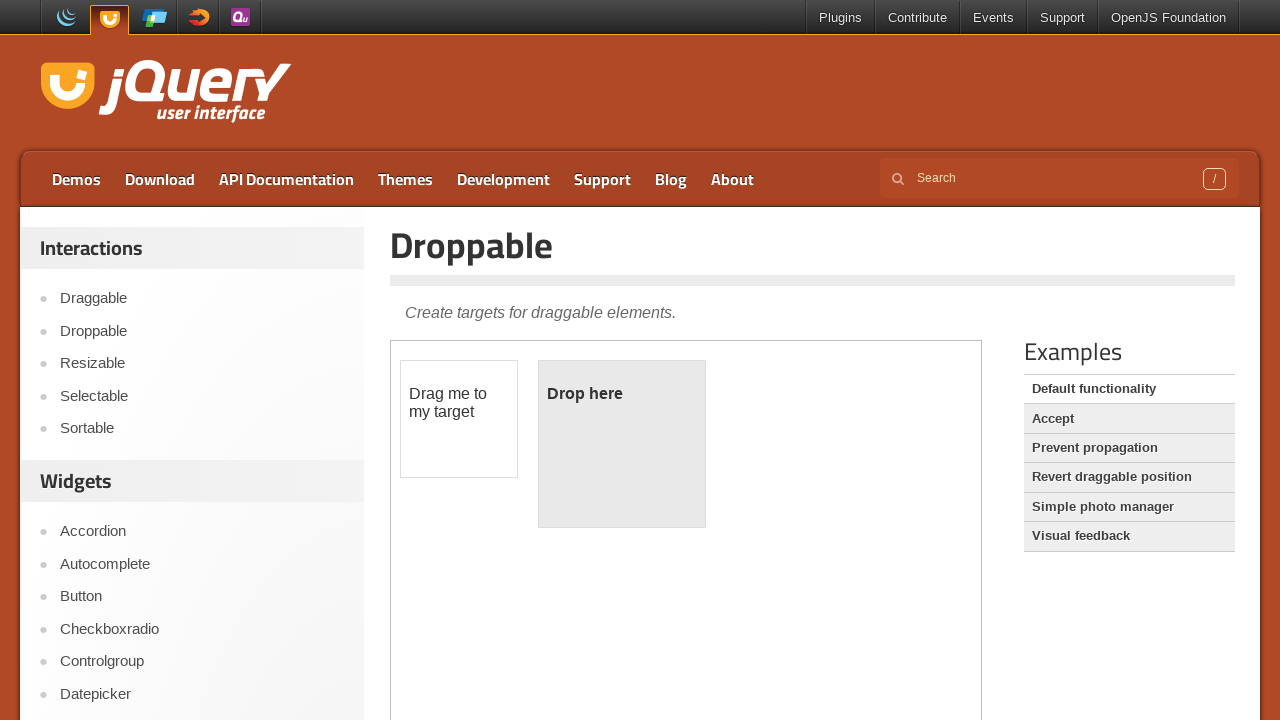

Located the droppable element with id 'droppable'
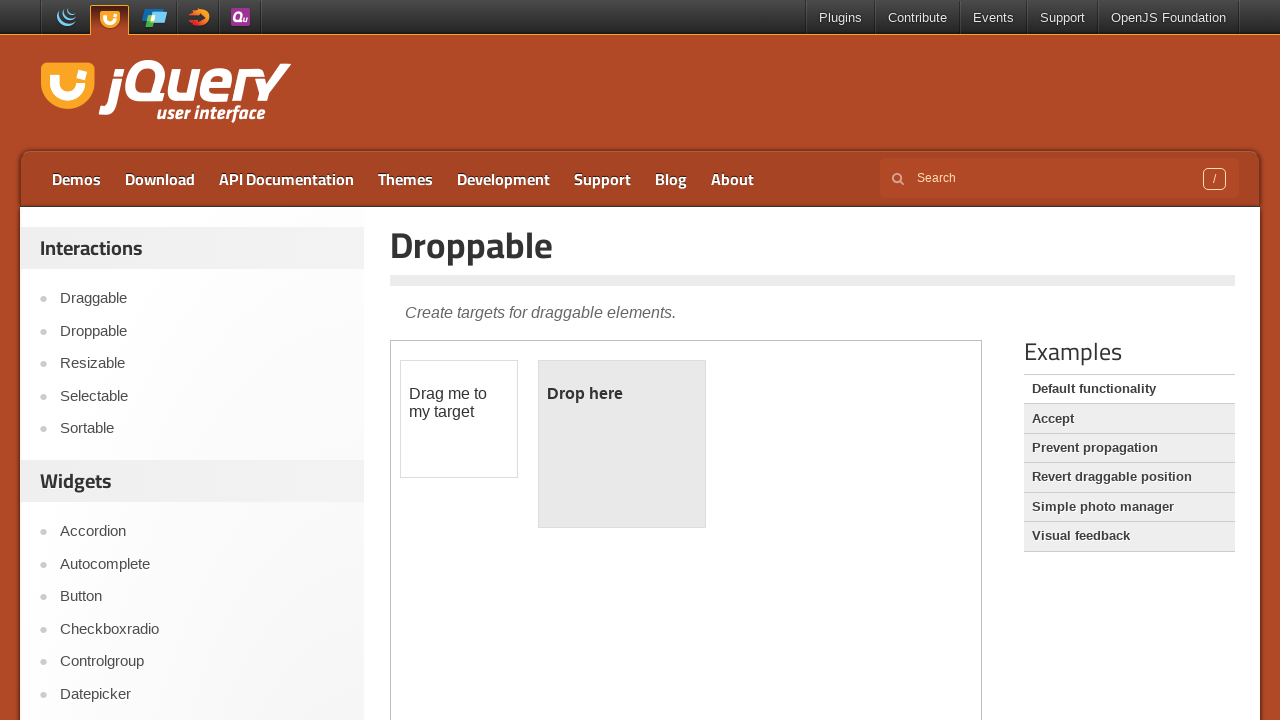

Dragged the draggable element into the droppable area at (622, 444)
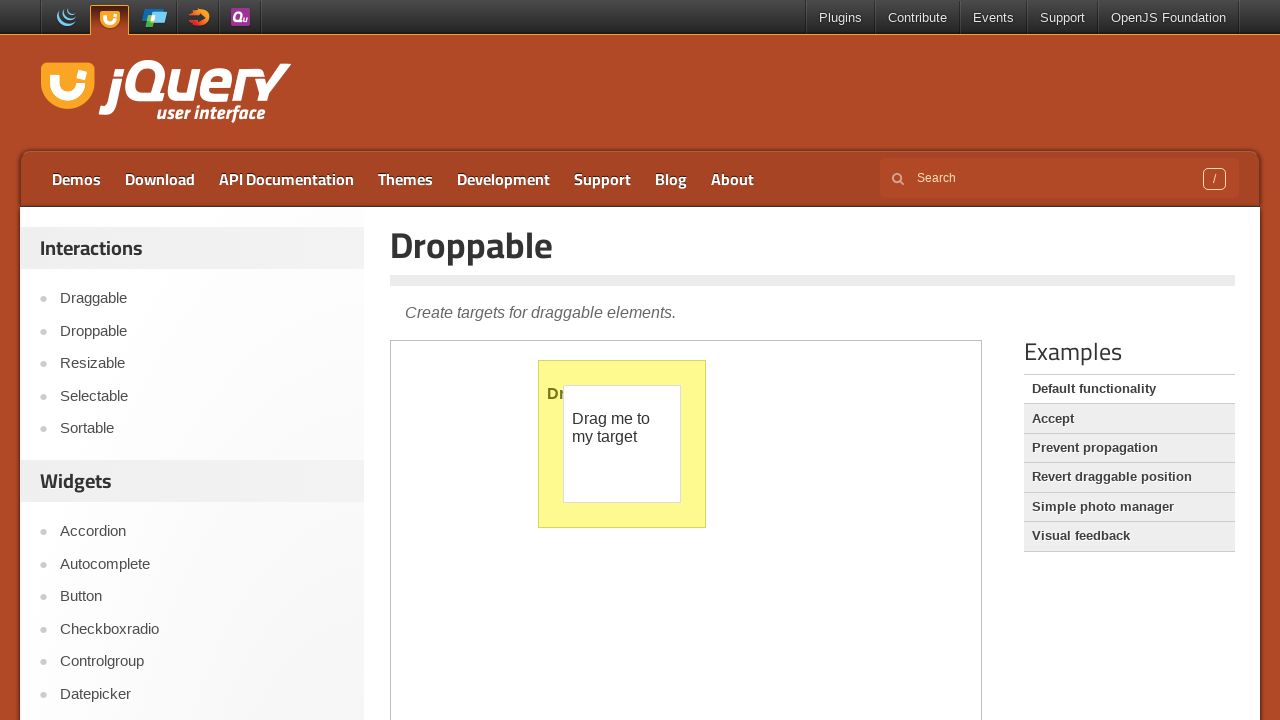

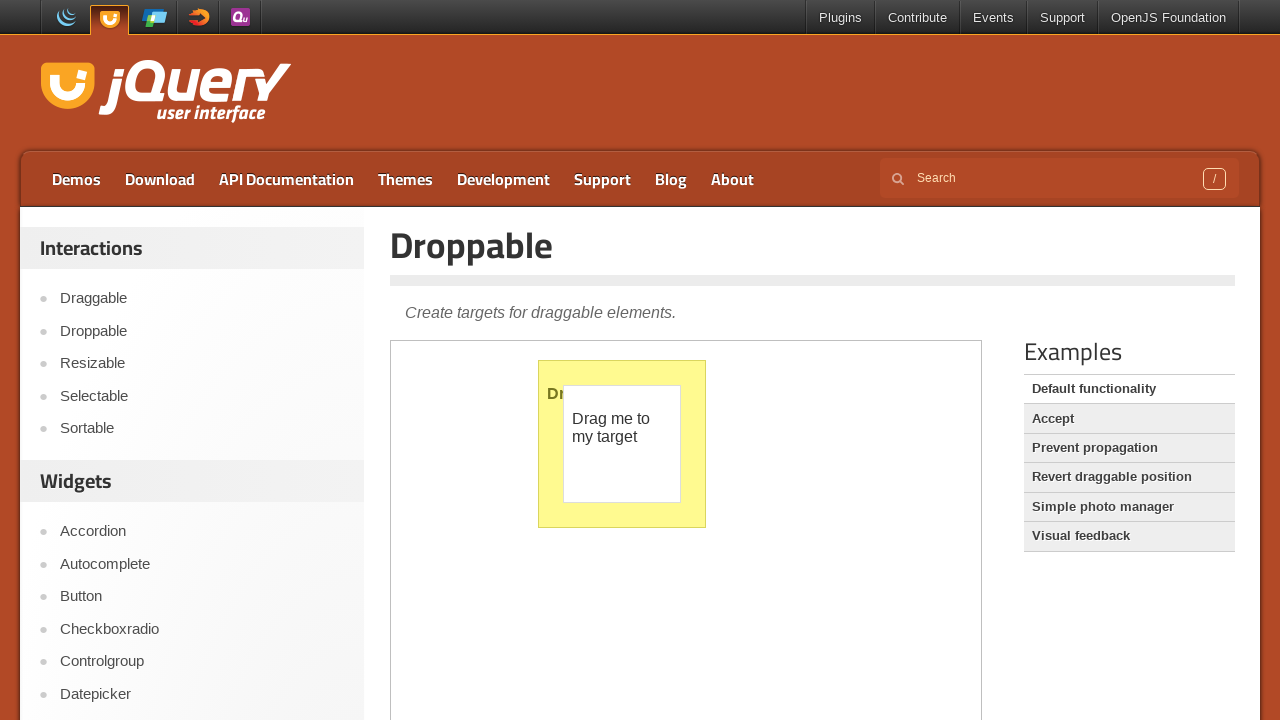